Tests number input field functionality by entering values, clearing the field, and attempting to enter new values

Starting URL: http://the-internet.herokuapp.com/inputs

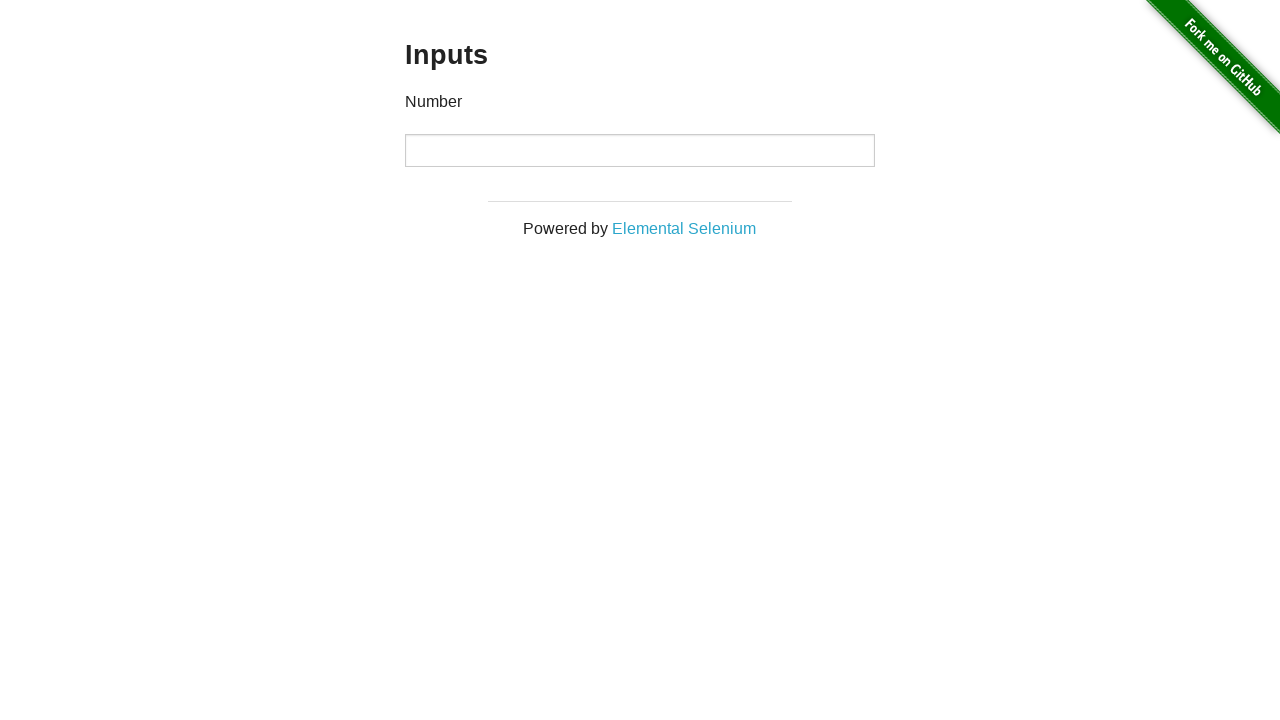

Entered value 1000 into the number input field on [type="number"]
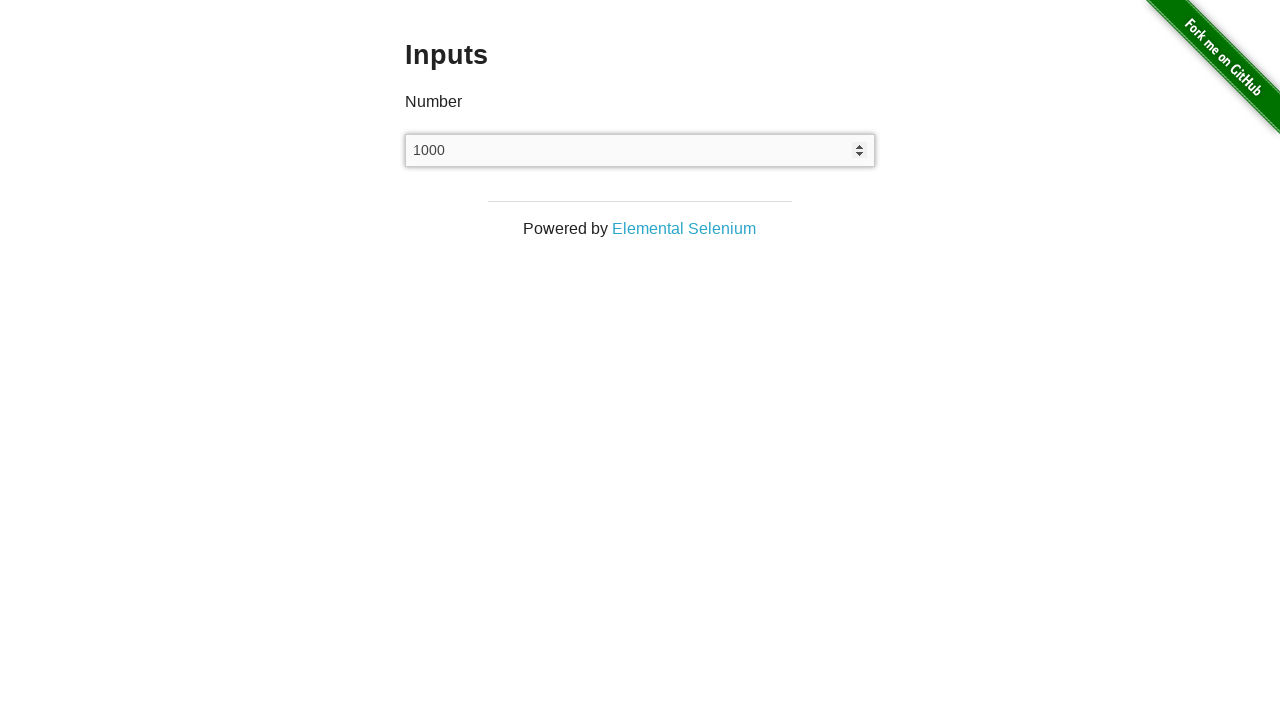

Cleared the number input field on [type="number"]
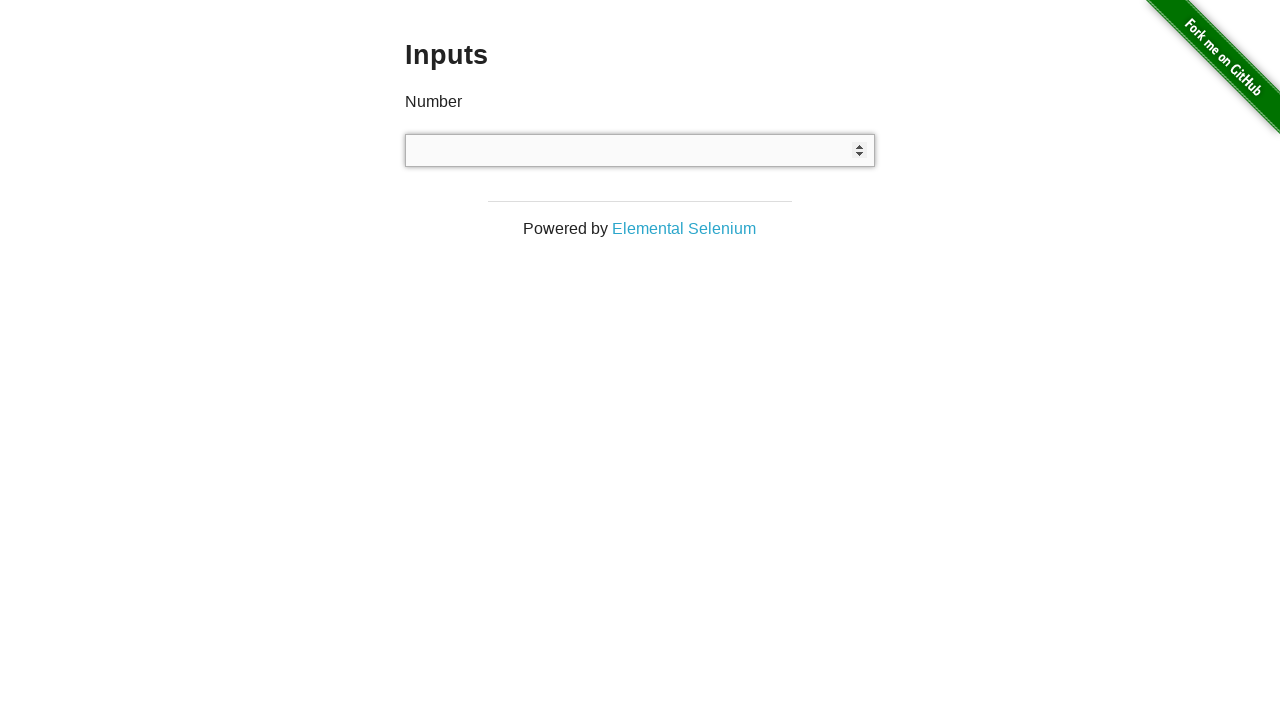

Entered value 2000 into the number input field on [type="number"]
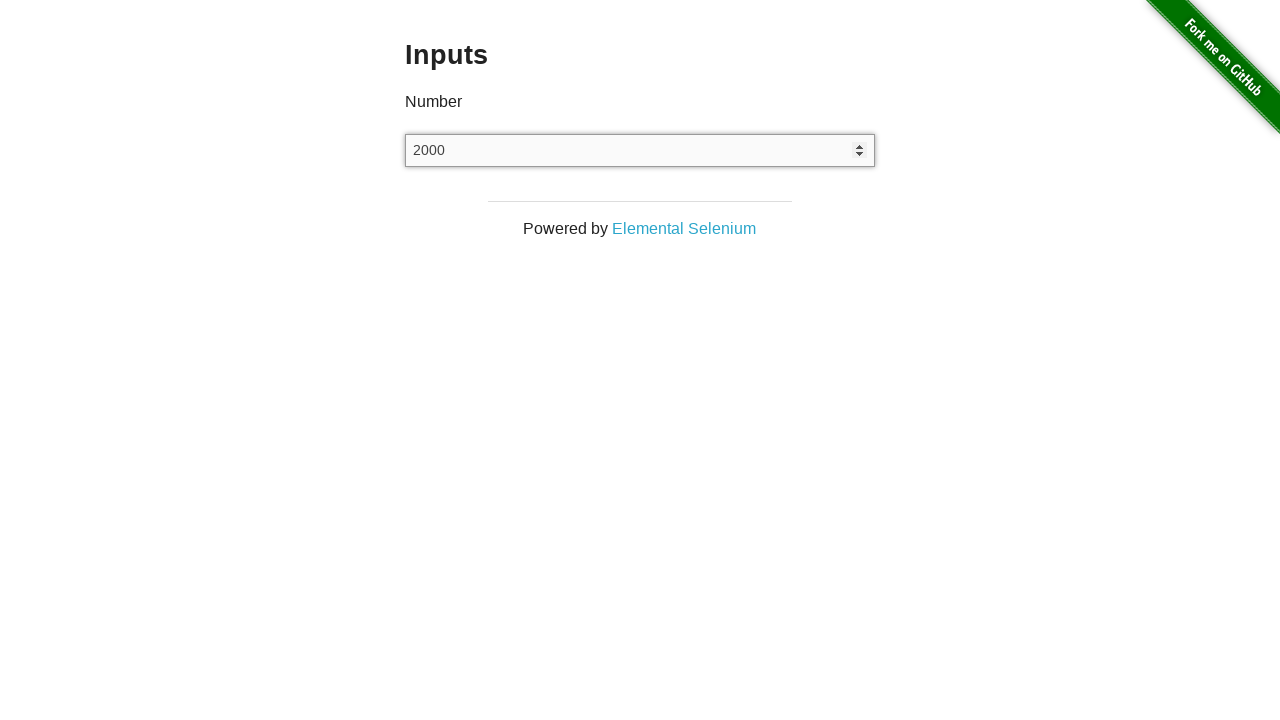

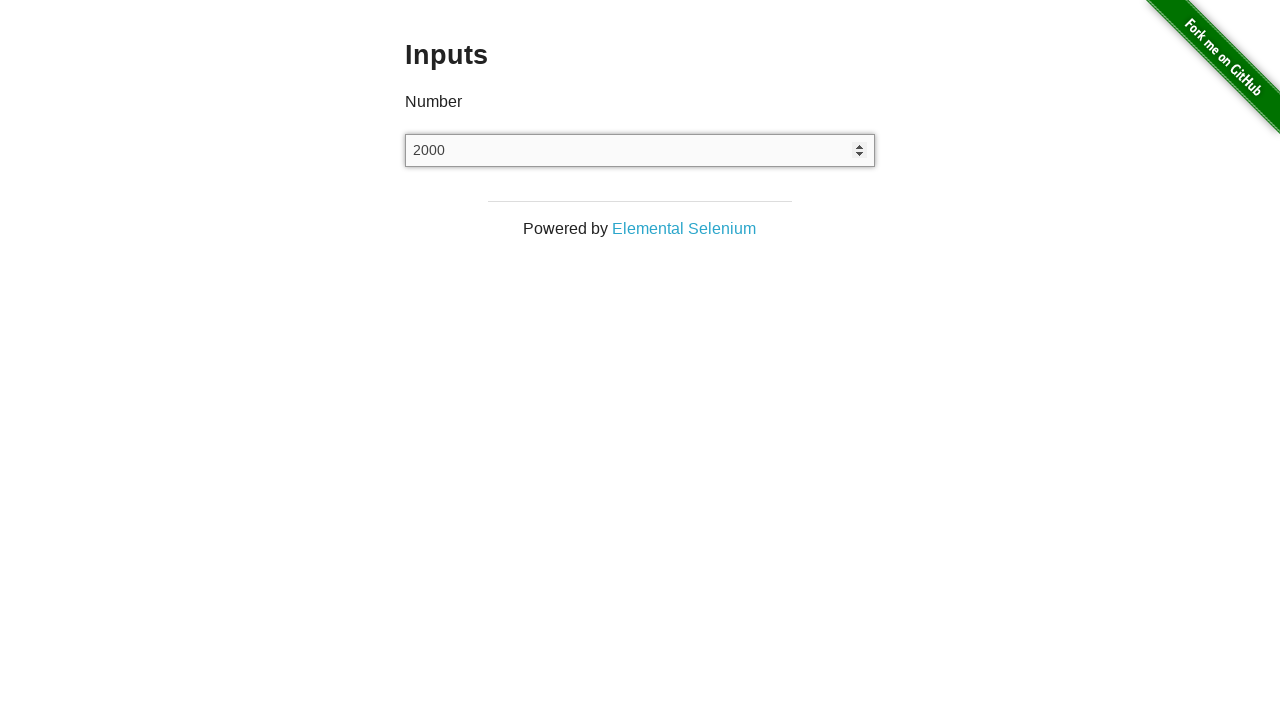